Tests hover functionality by hovering over an avatar image and verifying that additional user information (figcaption) becomes visible.

Starting URL: http://the-internet.herokuapp.com/hovers

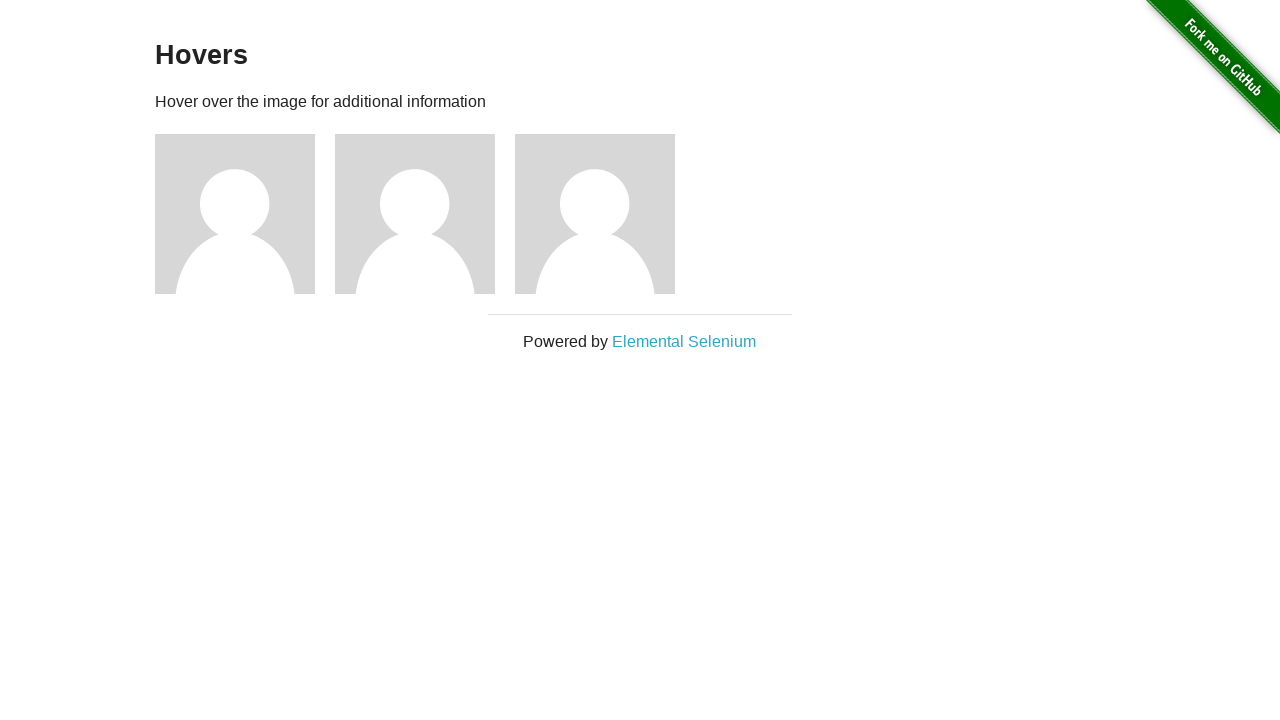

Navigated to hovers page
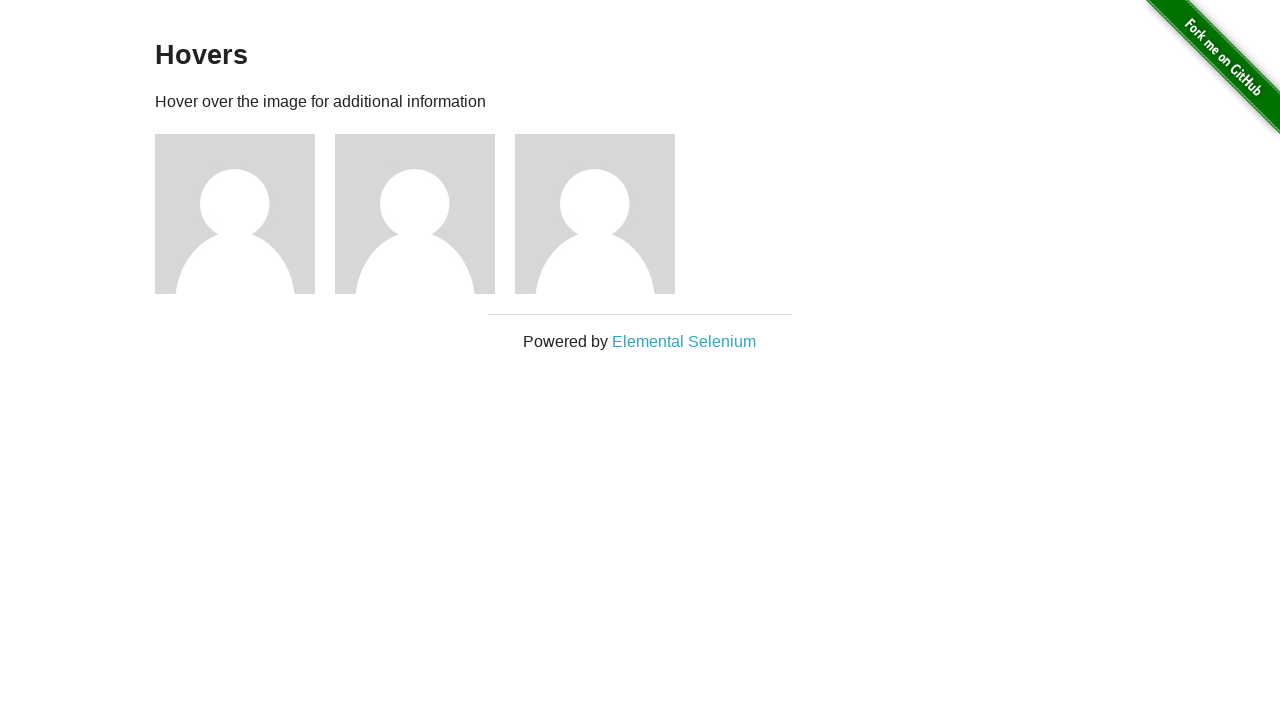

Located first avatar figure element
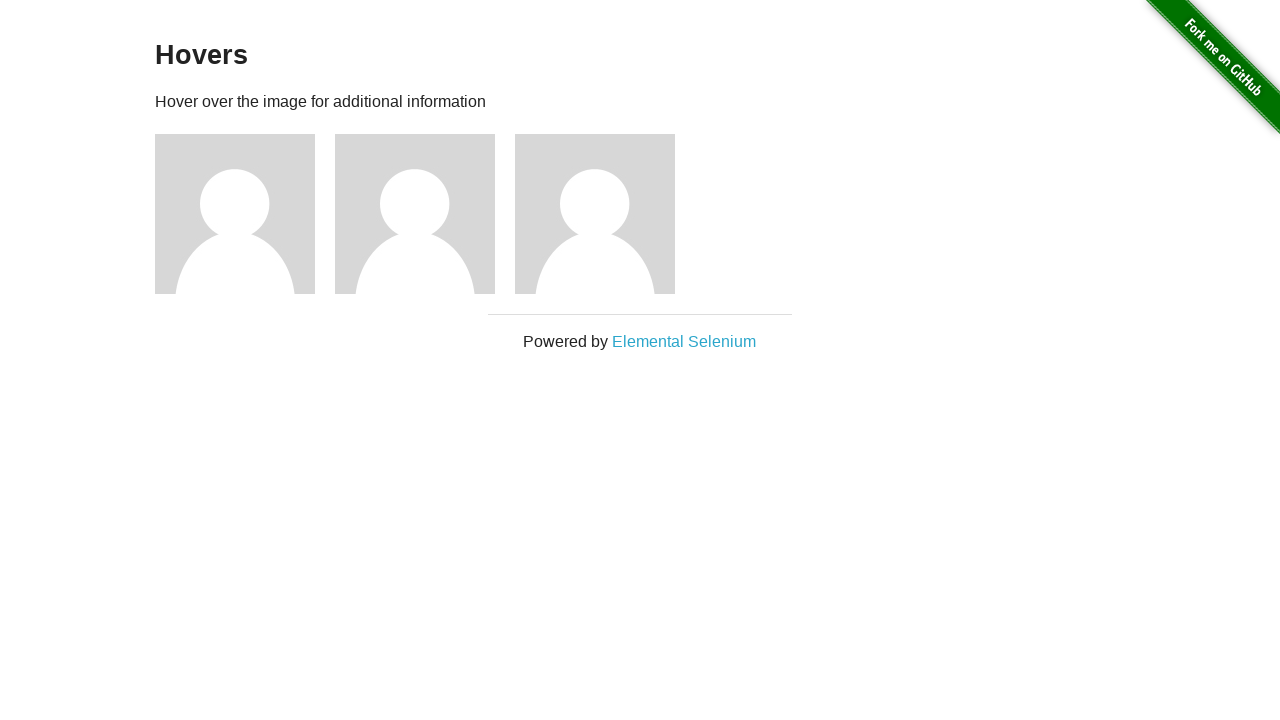

Hovered over avatar image at (245, 214) on .figure >> nth=0
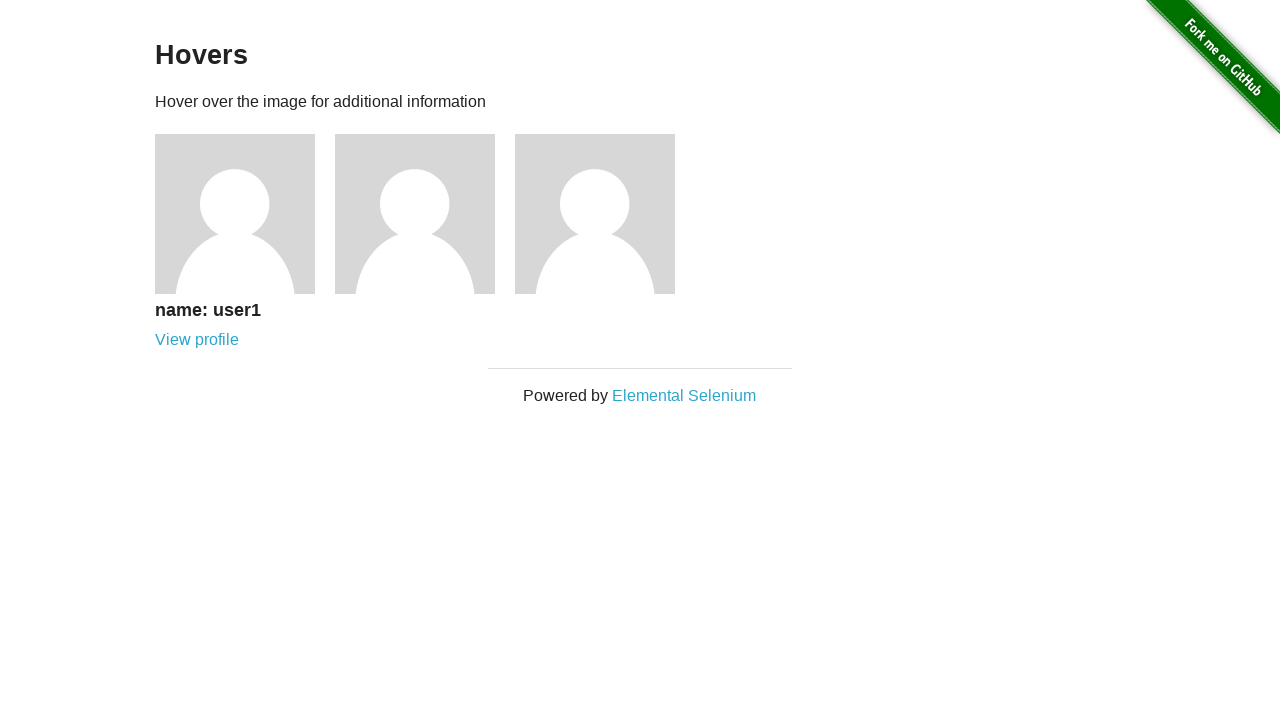

Waited for figcaption element to appear
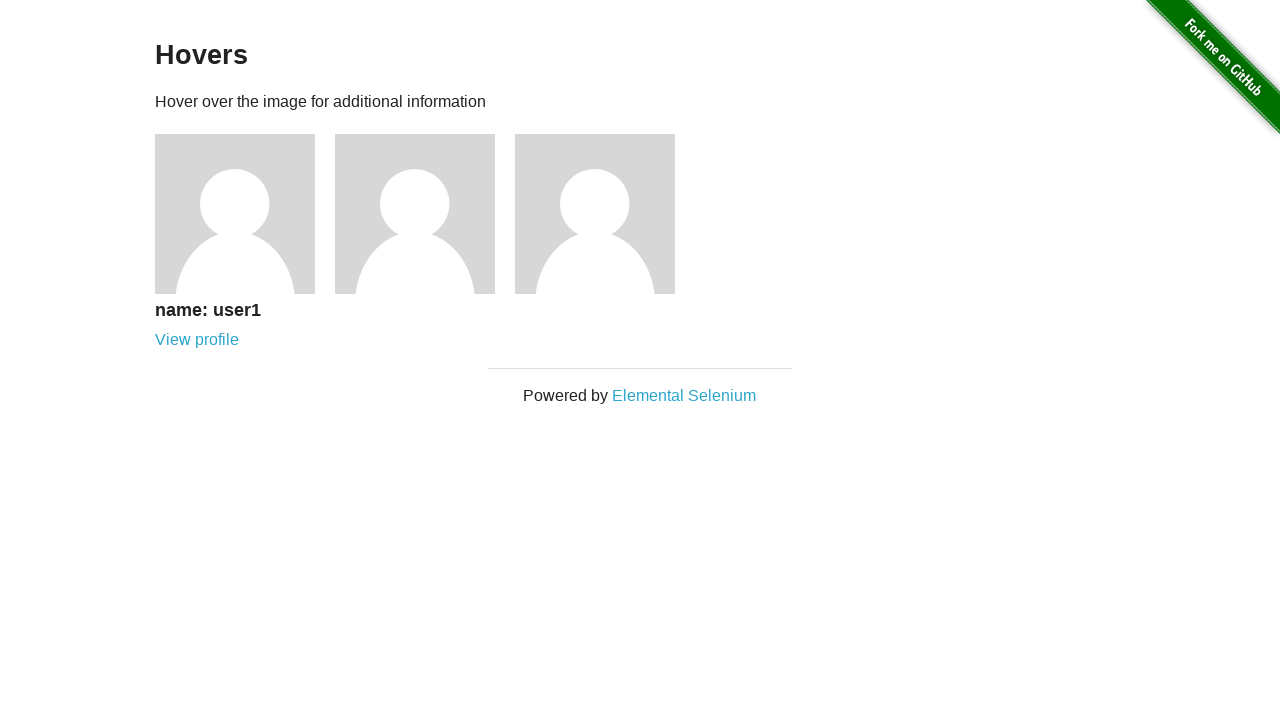

Verified that user information (figcaption) is now visible
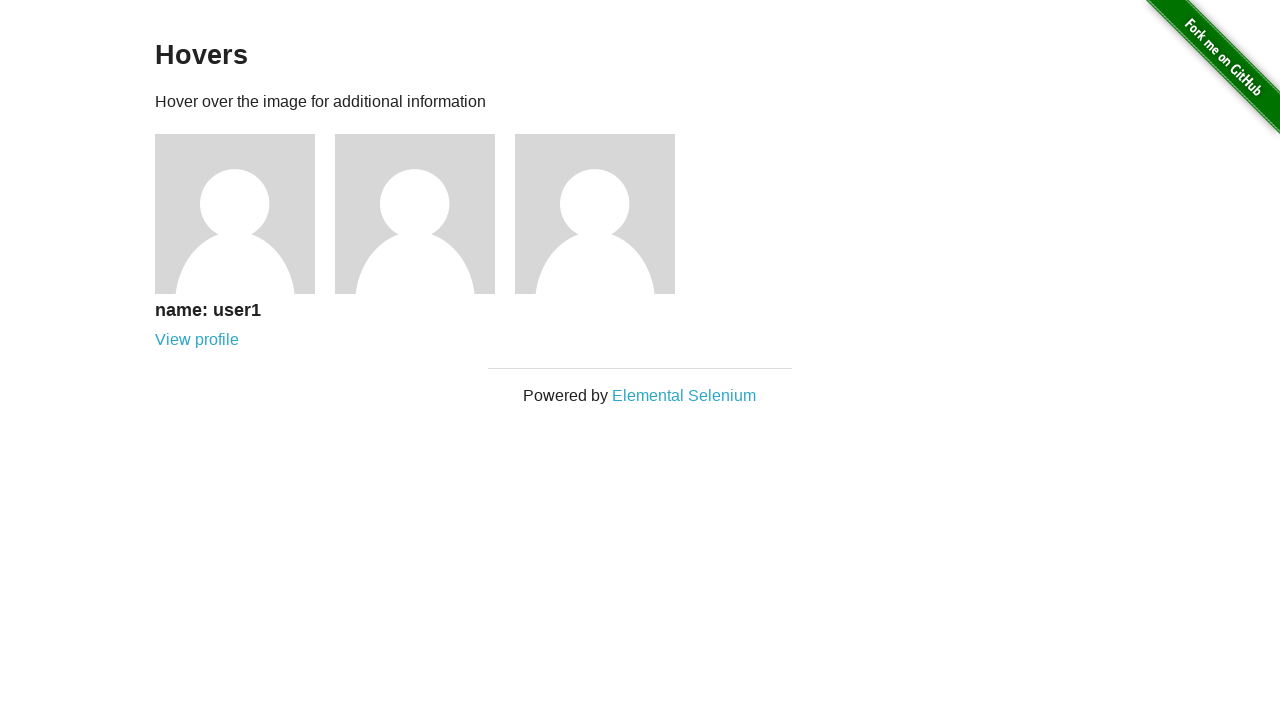

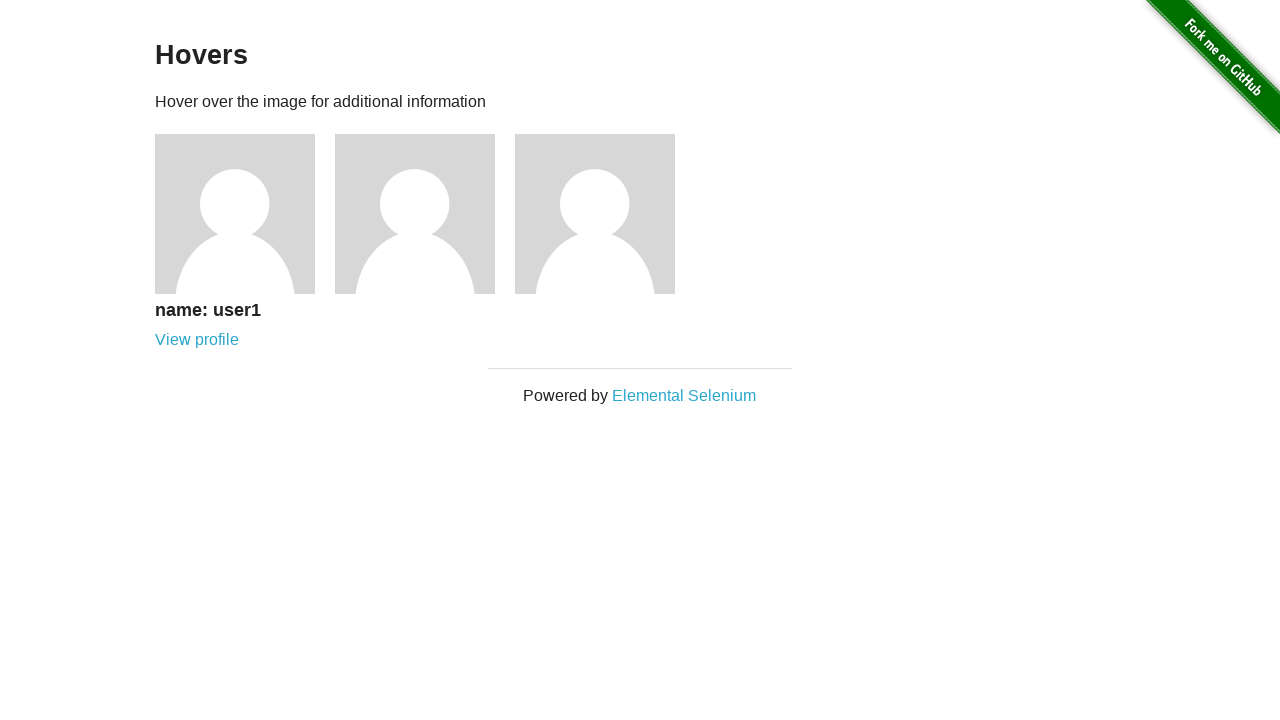